Tests filling a name field on the Rahul Shetty Academy Angular practice page by entering a user's name.

Starting URL: https://rahulshettyacademy.com/angularpractice/

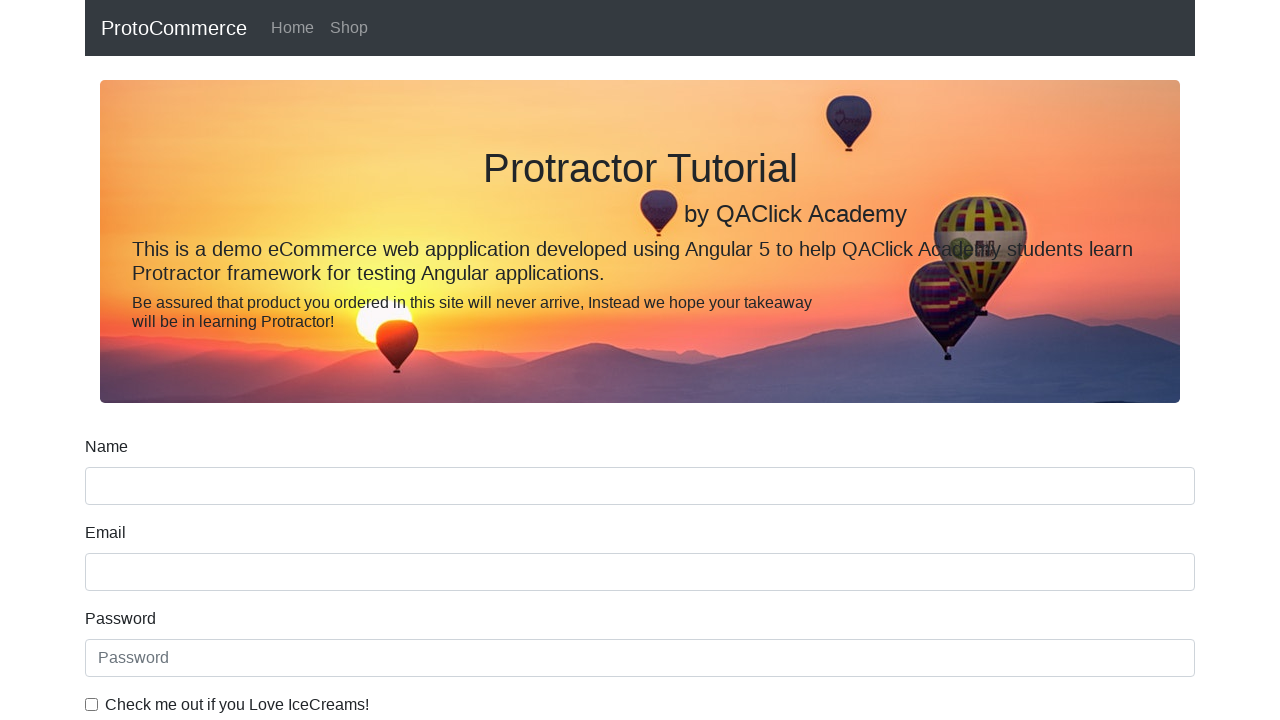

Navigated to Rahul Shetty Academy Angular practice page
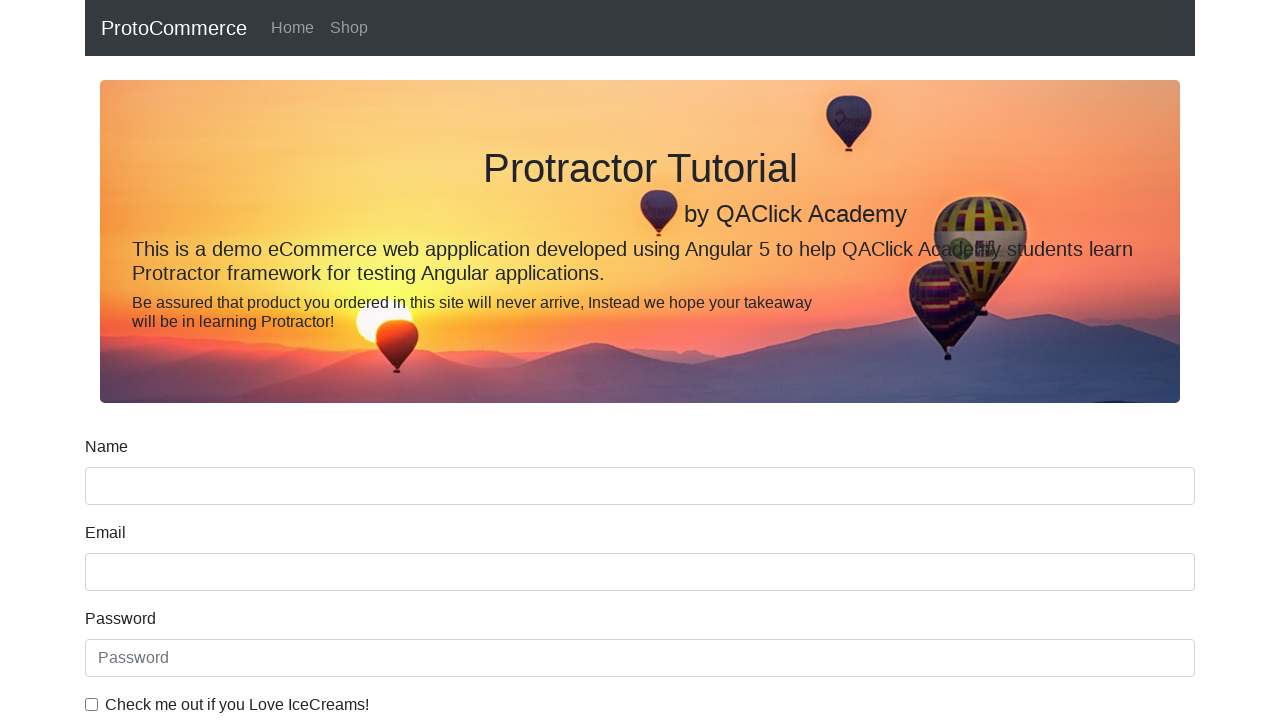

Filled name field with 'Supriya' on input[name='name']
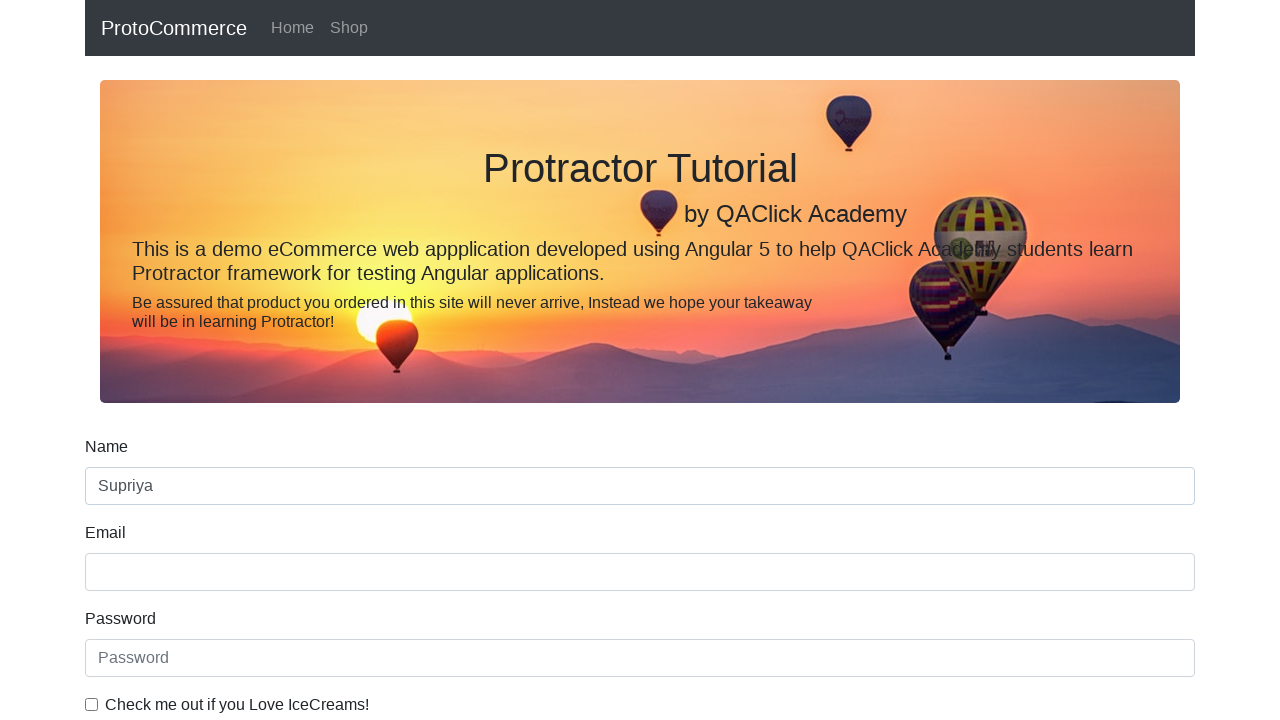

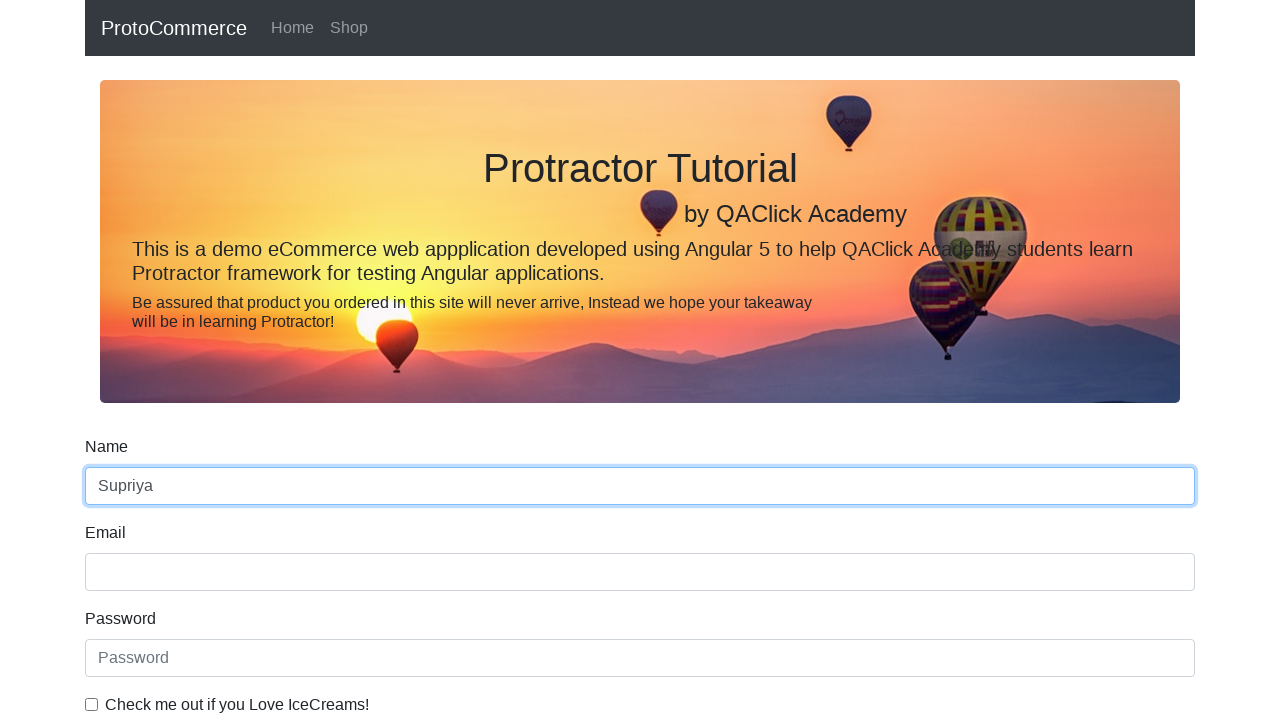